Verifies that the browser successfully navigates to the demoblaze website by checking the current URL

Starting URL: https://www.demoblaze.com/

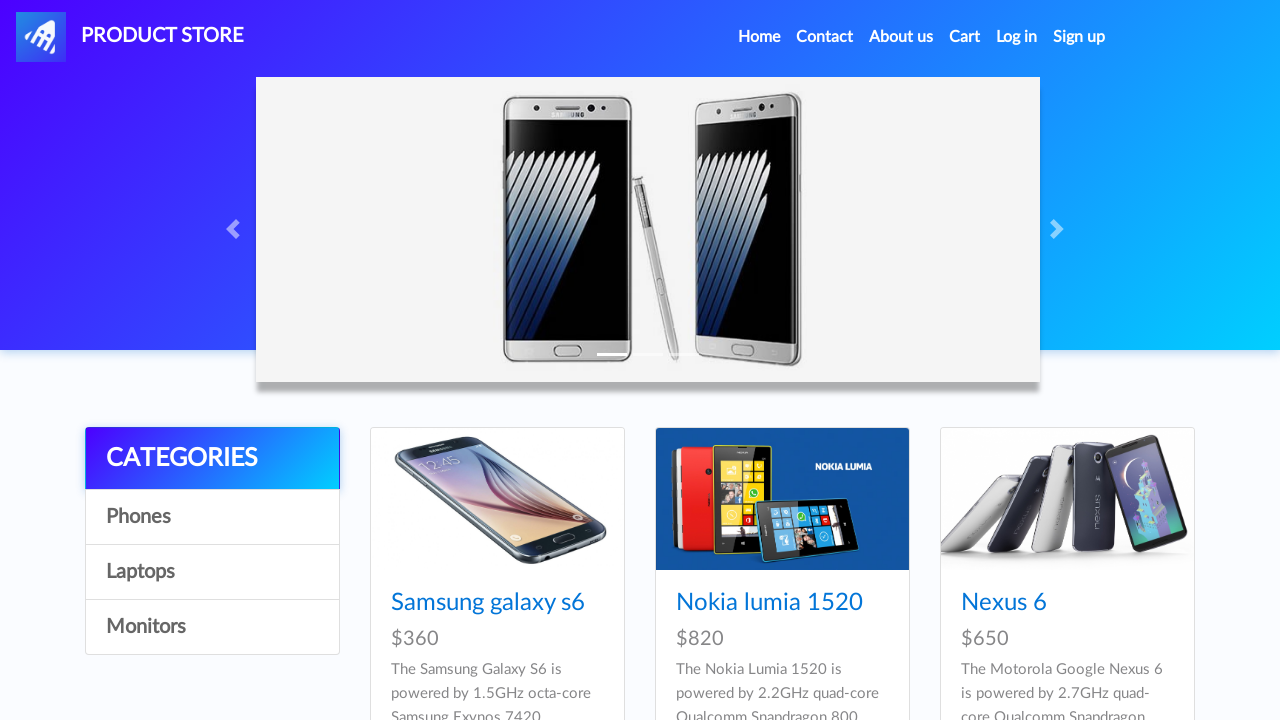

Navigated to demoblaze website
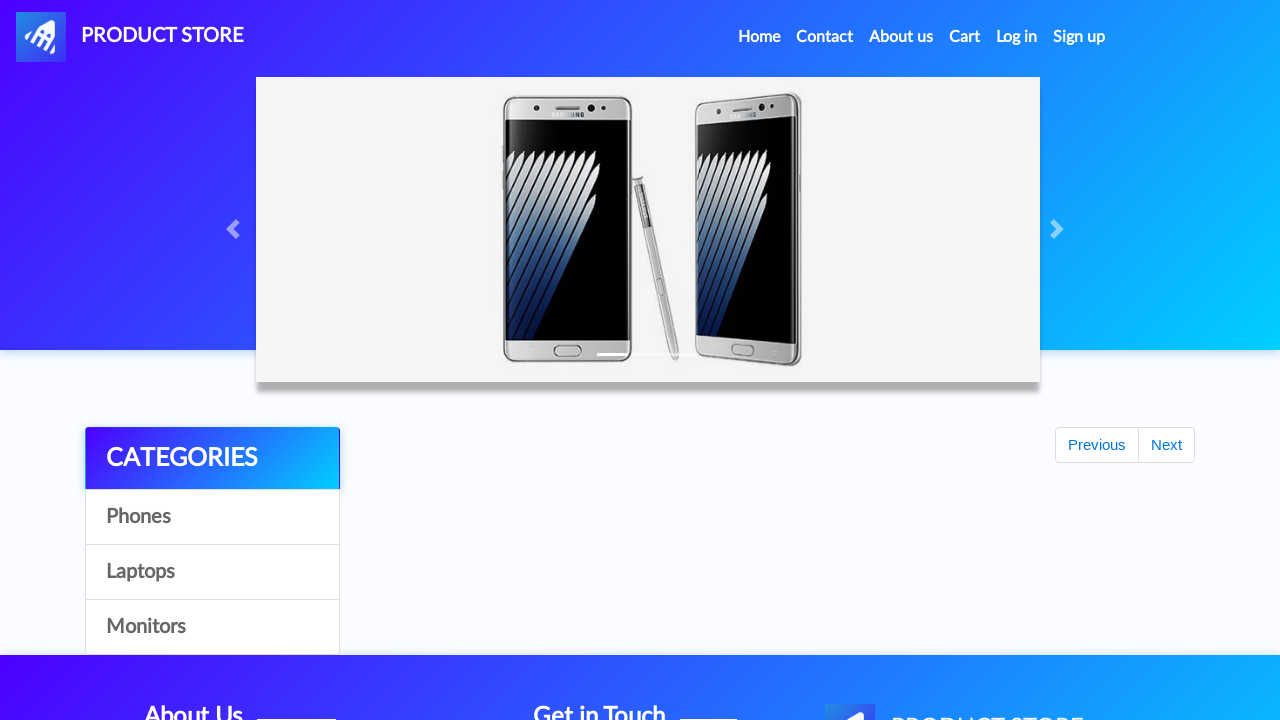

Retrieved current URL
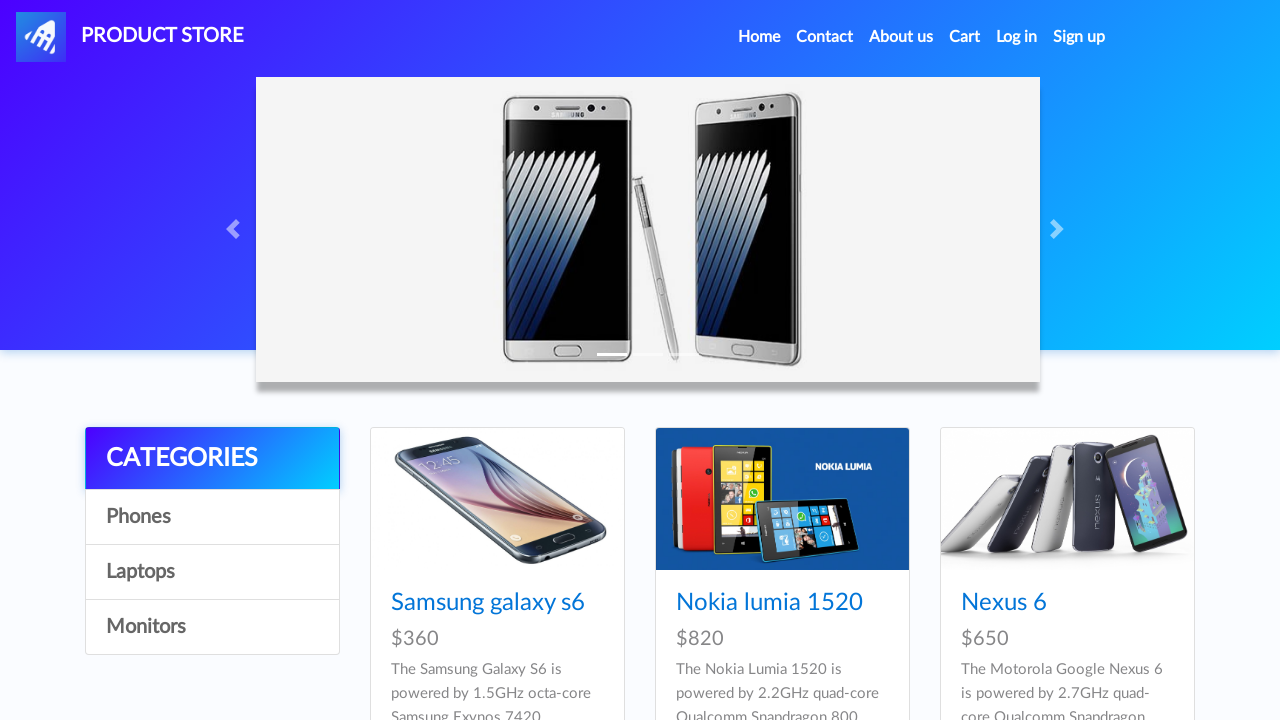

Verified URL matches expected: https://www.demoblaze.com/
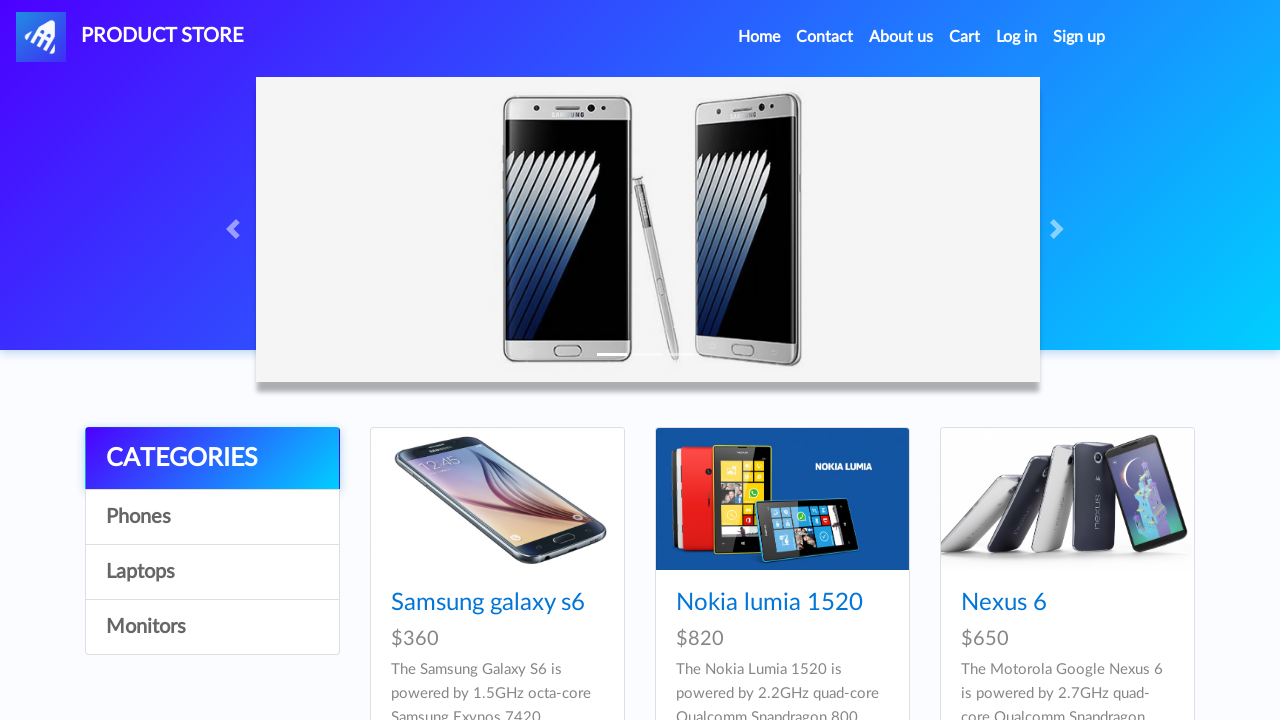

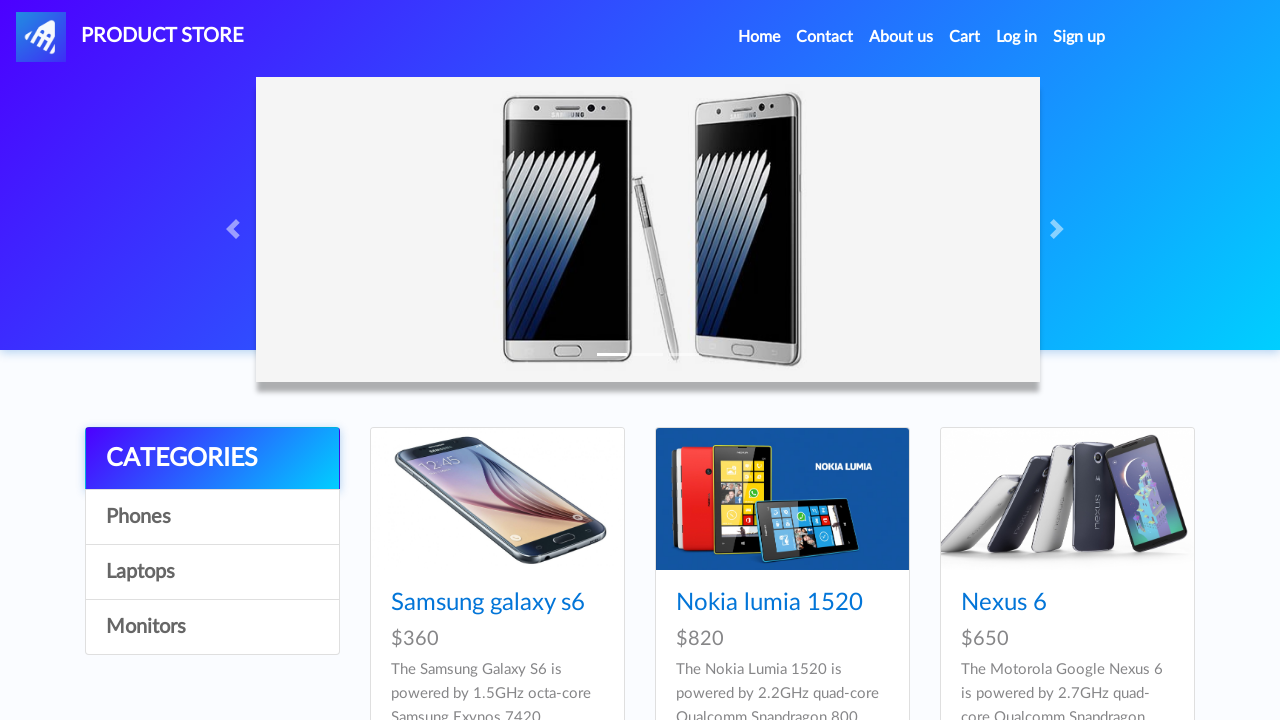